Tests various alert handling scenarios including simple alerts, prompt dialogs, and confirmation dialogs on the Omayo blog demo site

Starting URL: https://omayo.blogspot.com/

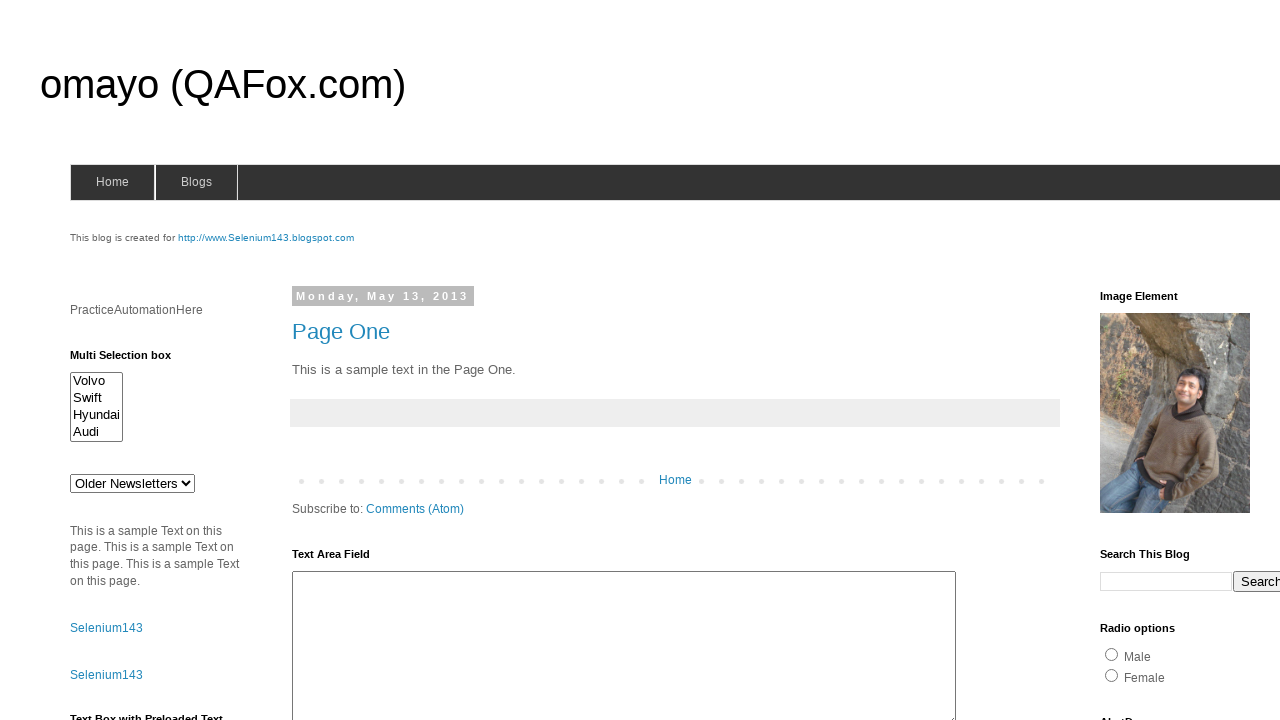

Clicked alert1 button to trigger simple alert at (1154, 361) on #alert1
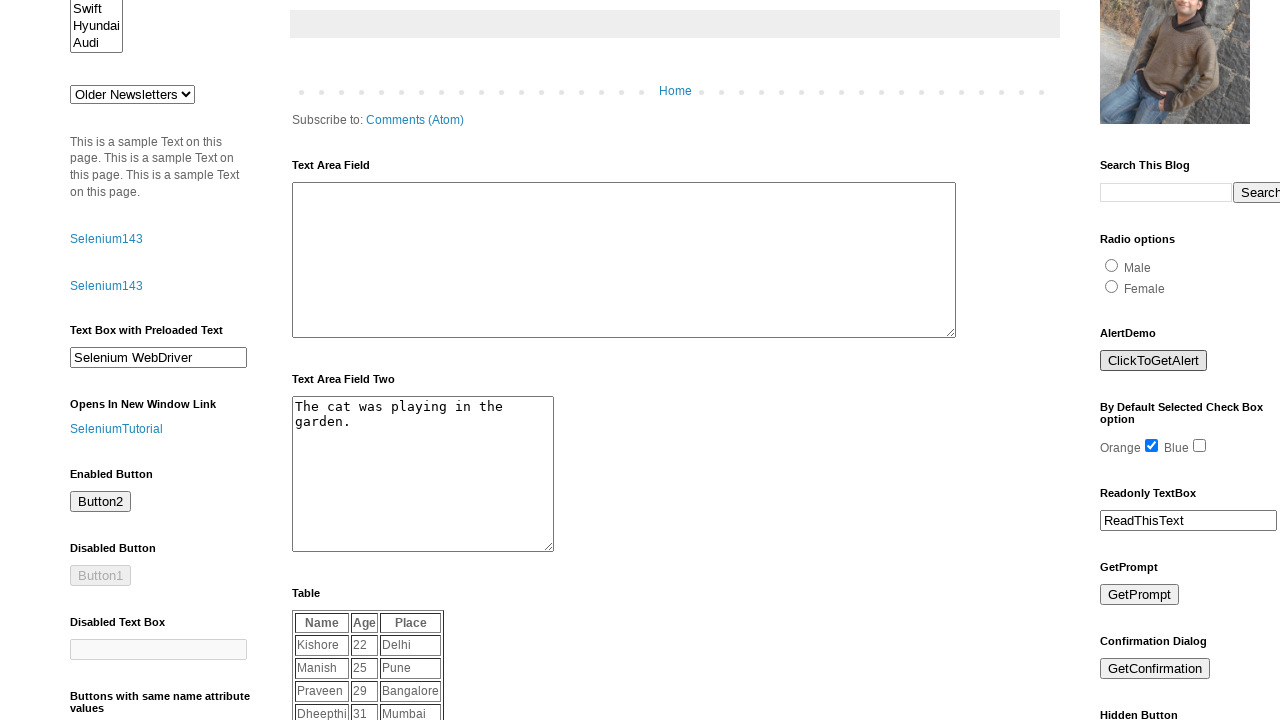

Set up dialog handler to accept simple alert
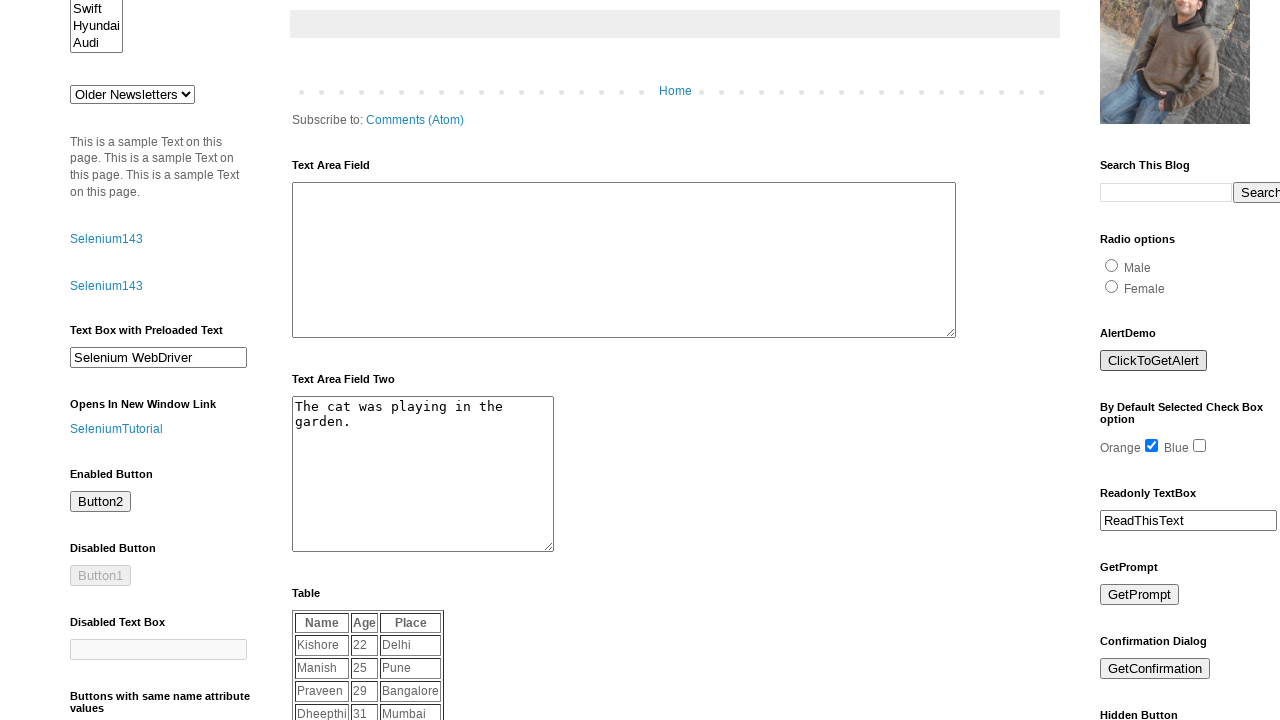

Clicked prompt button to trigger prompt dialog at (1140, 595) on #prompt
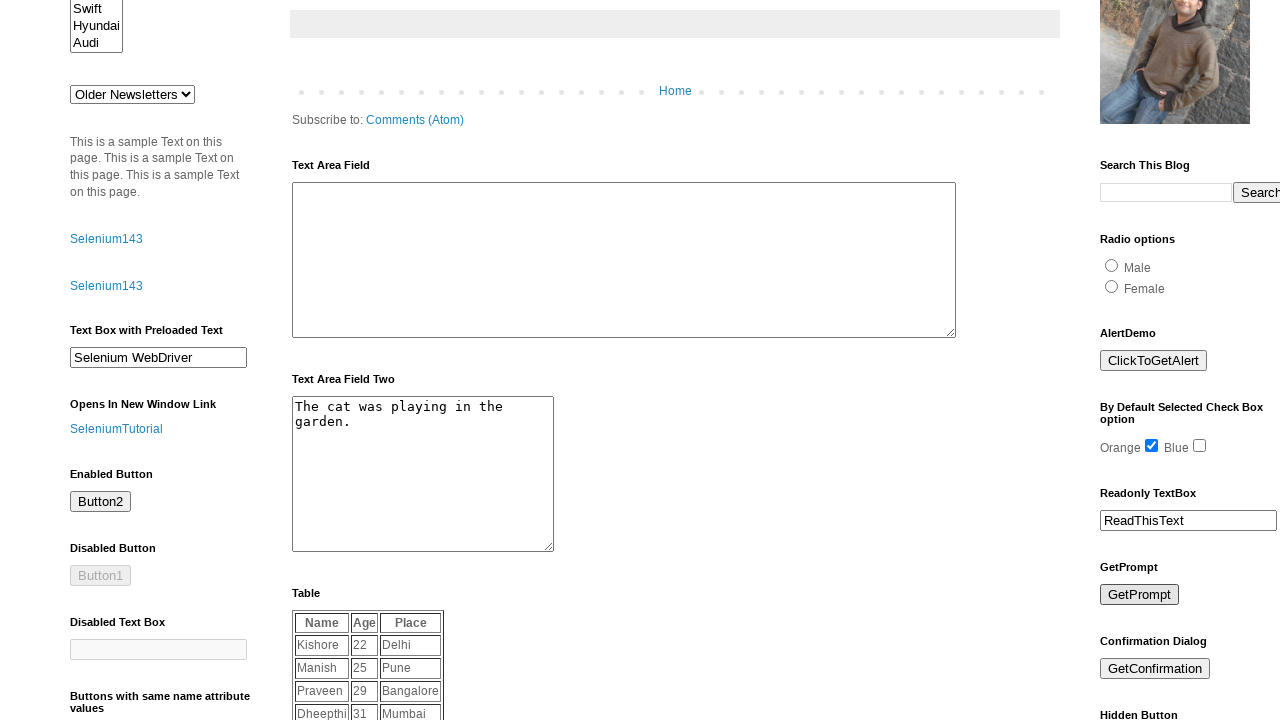

Set up dialog handler to accept prompt with text 'Lakshmisri'
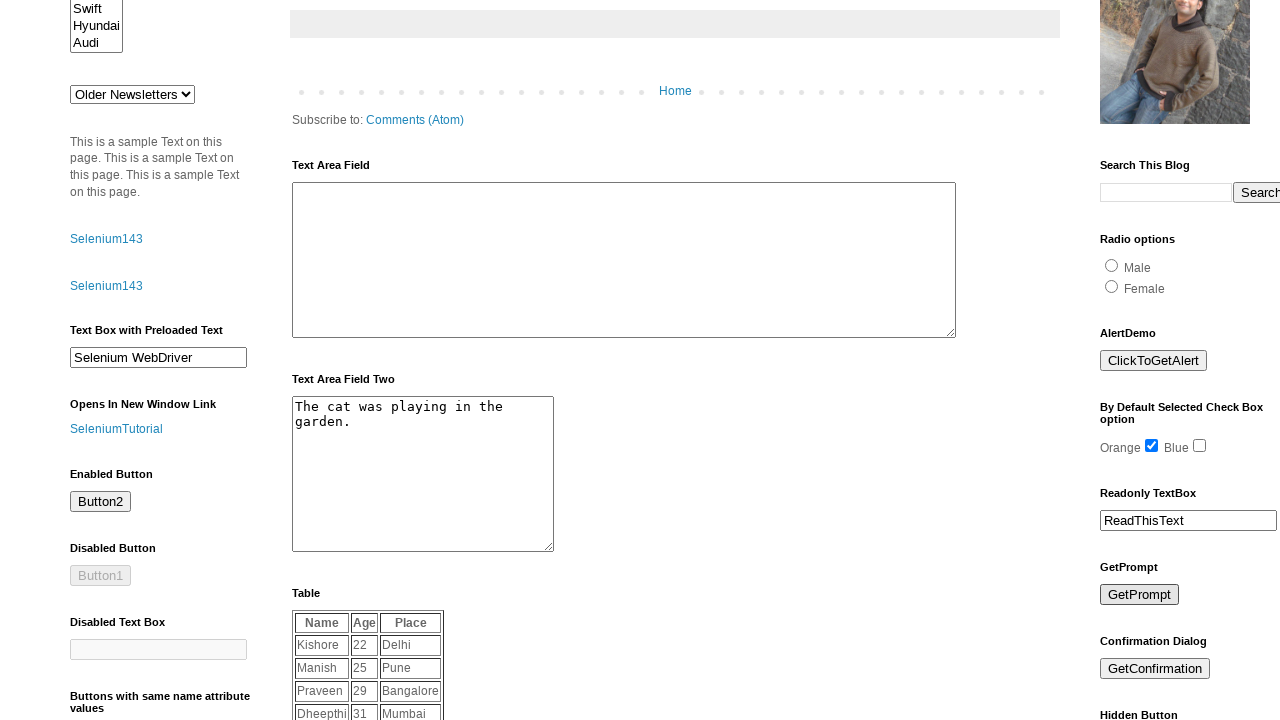

Clicked confirm button to trigger confirmation dialog at (1155, 669) on #confirm
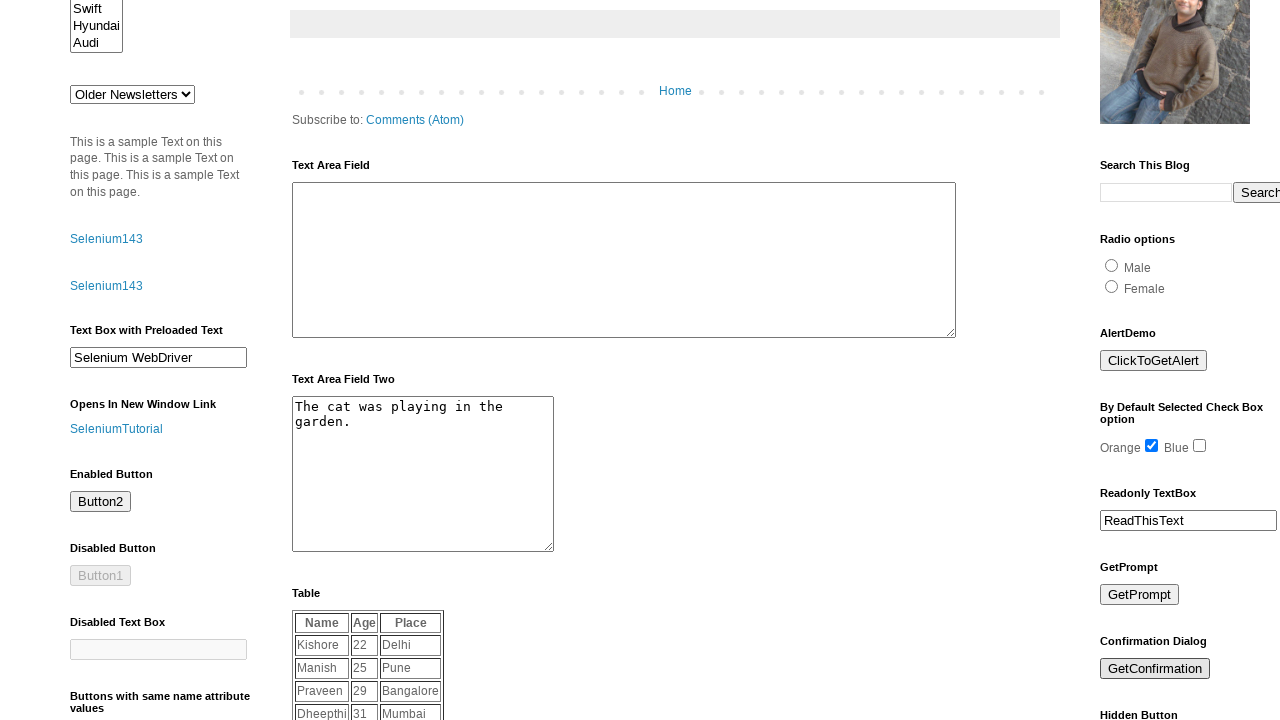

Set up dialog handler to accept confirmation dialog
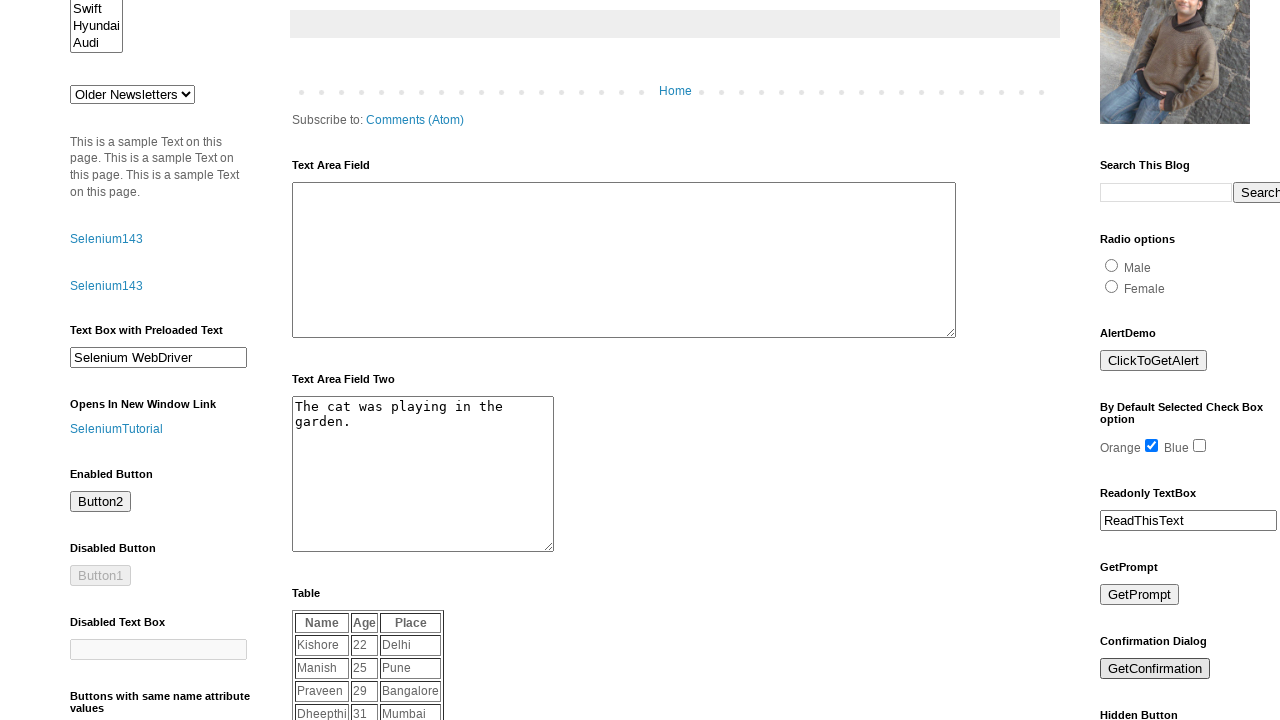

Clicked confirm button again to trigger another confirmation dialog at (1155, 669) on #confirm
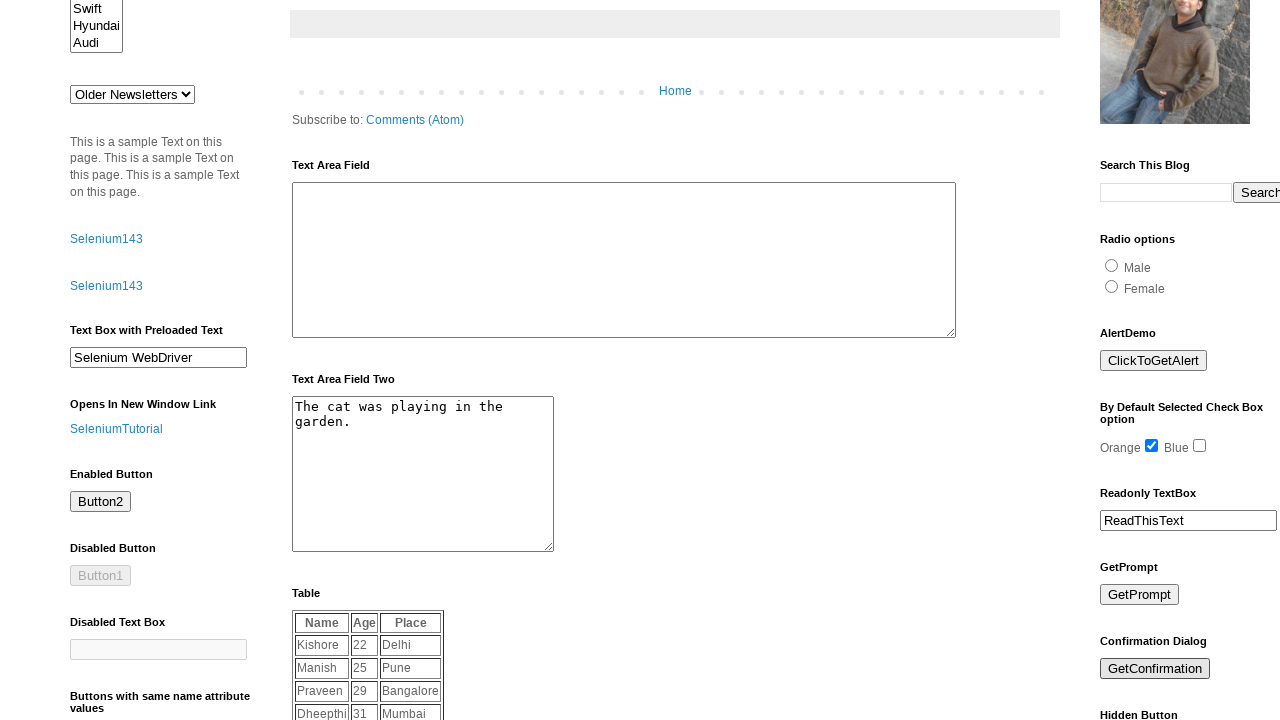

Set up dialog handler to dismiss confirmation dialog
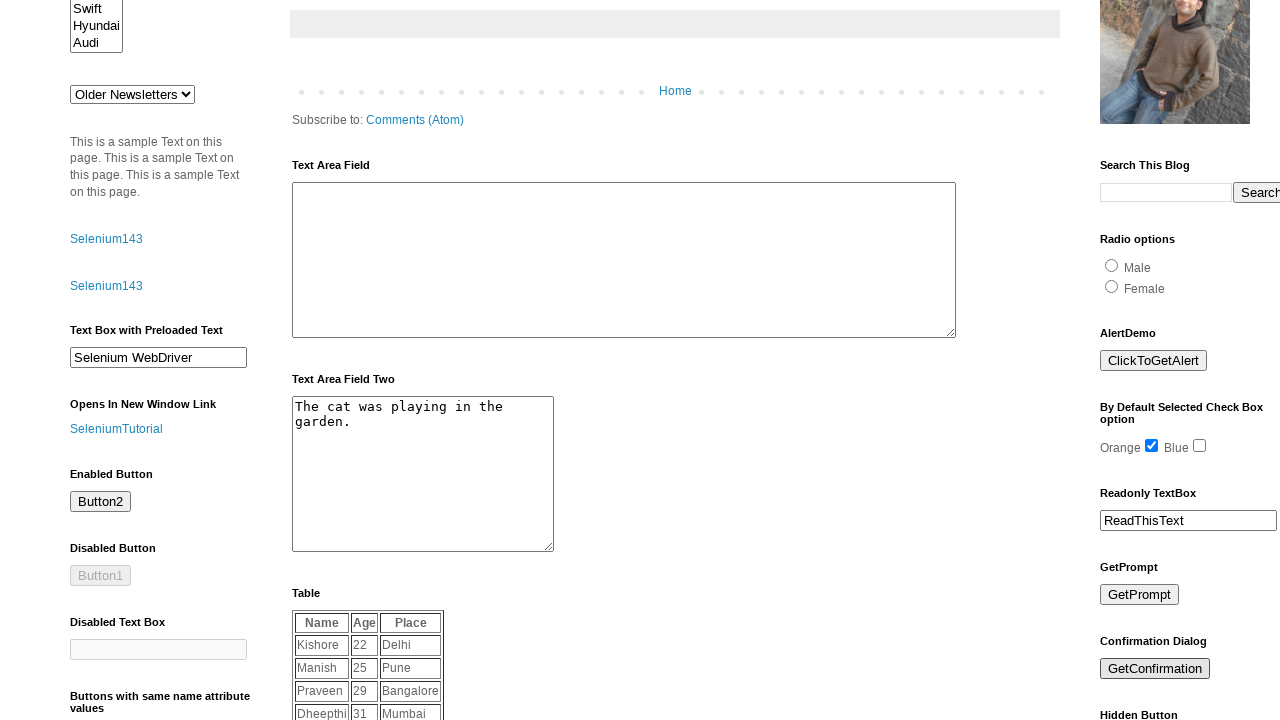

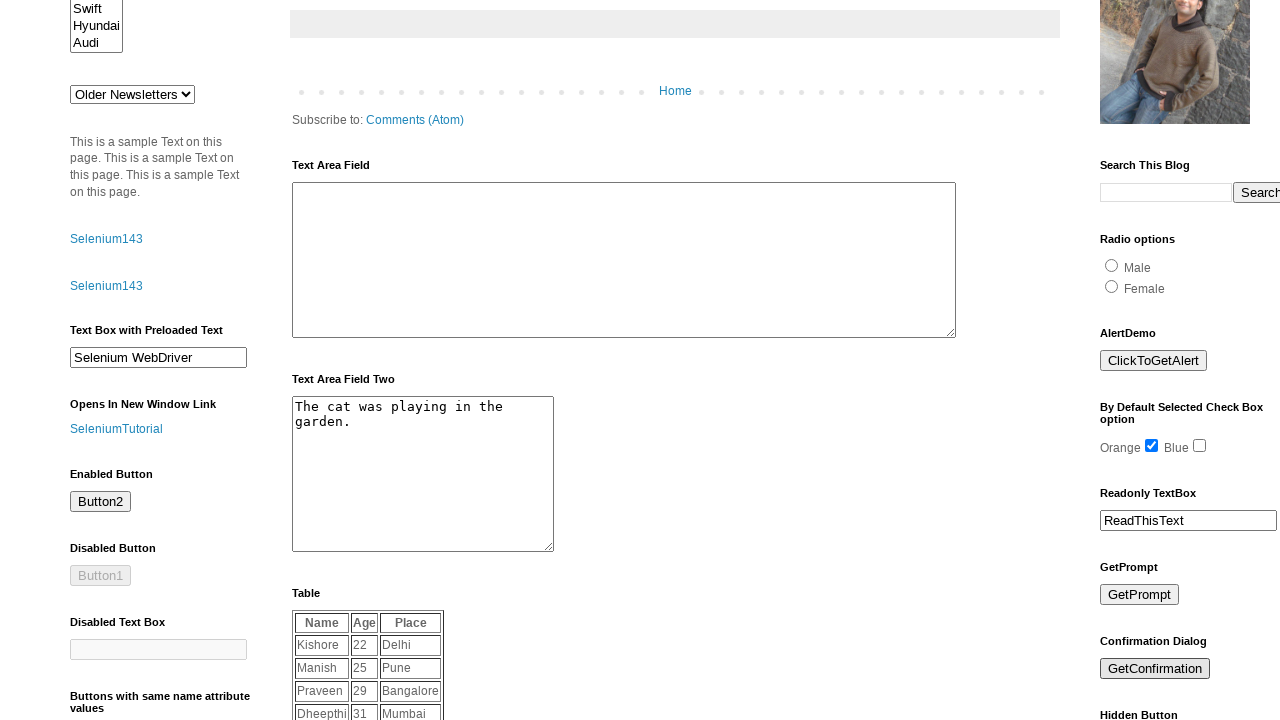